Tests infinite scroll functionality by scrolling to the bottom of the page multiple times and verifying that new paragraph elements are loaded after each scroll.

Starting URL: https://bonigarcia.dev/selenium-webdriver-java/infinite-scroll.html

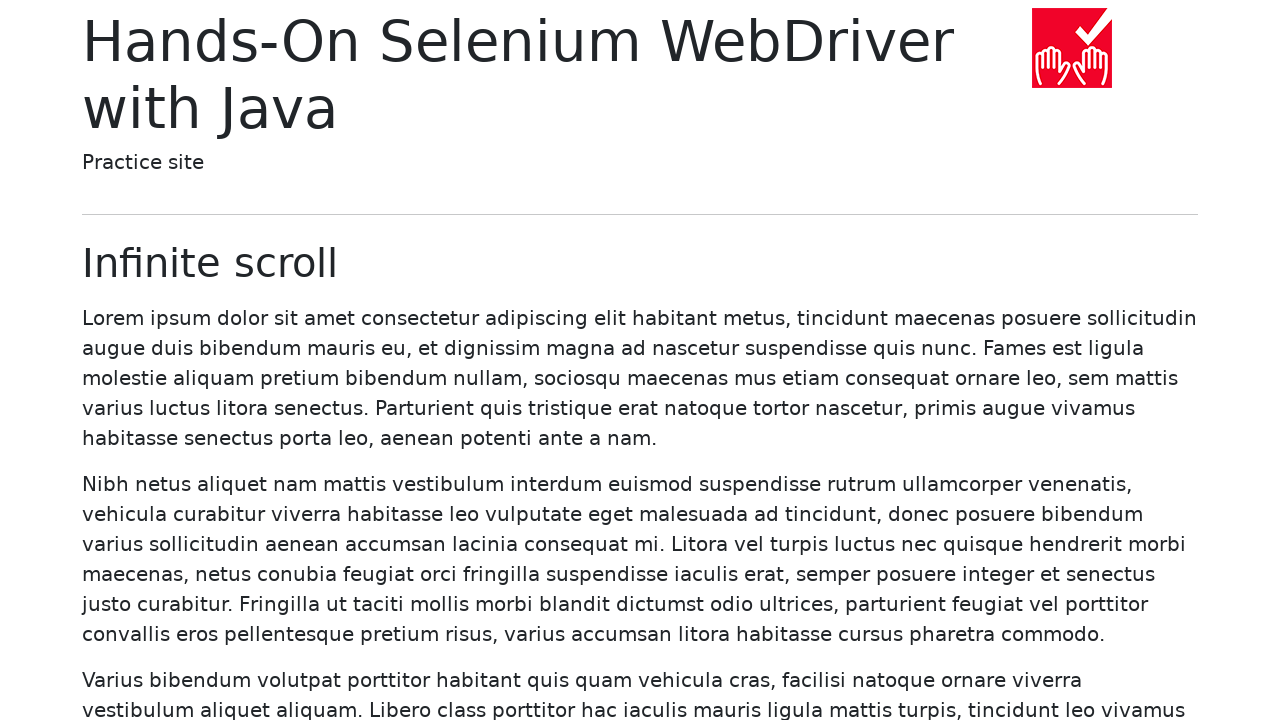

Navigated to infinite scroll test page
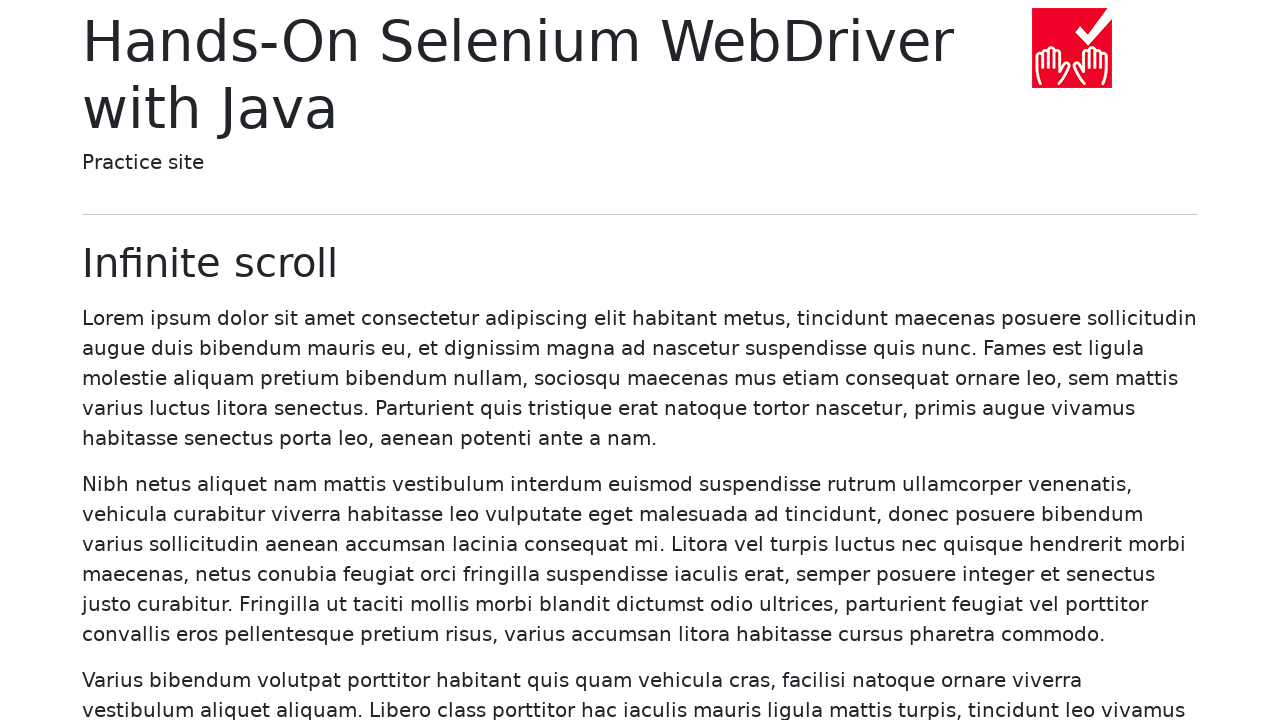

Initial paragraphs loaded on the page
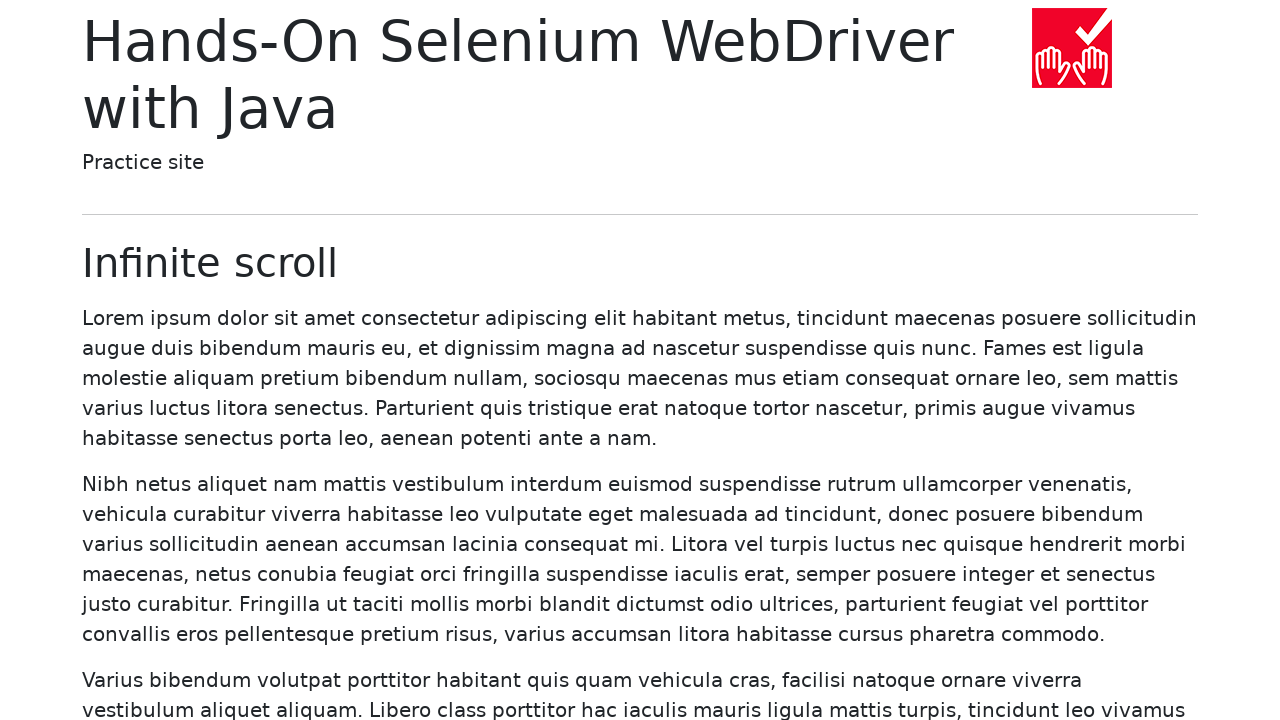

Initial paragraph count: 20
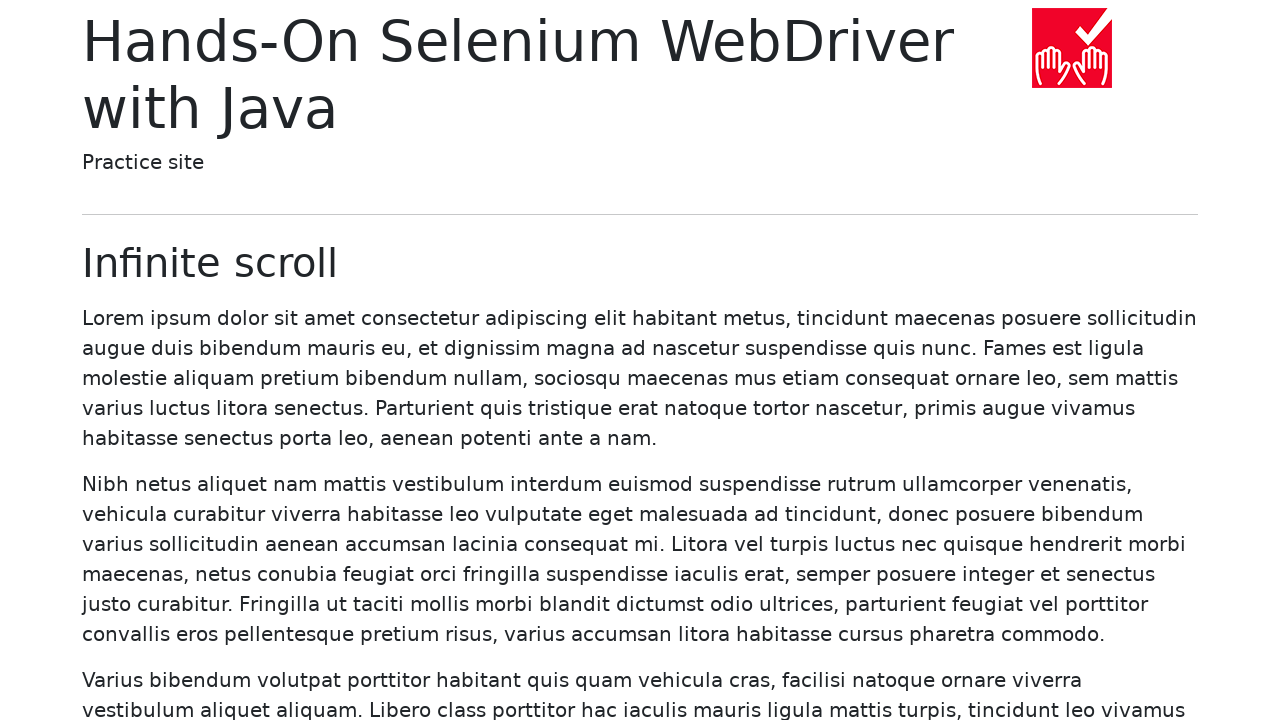

Current paragraph count before scroll iteration 1: 20
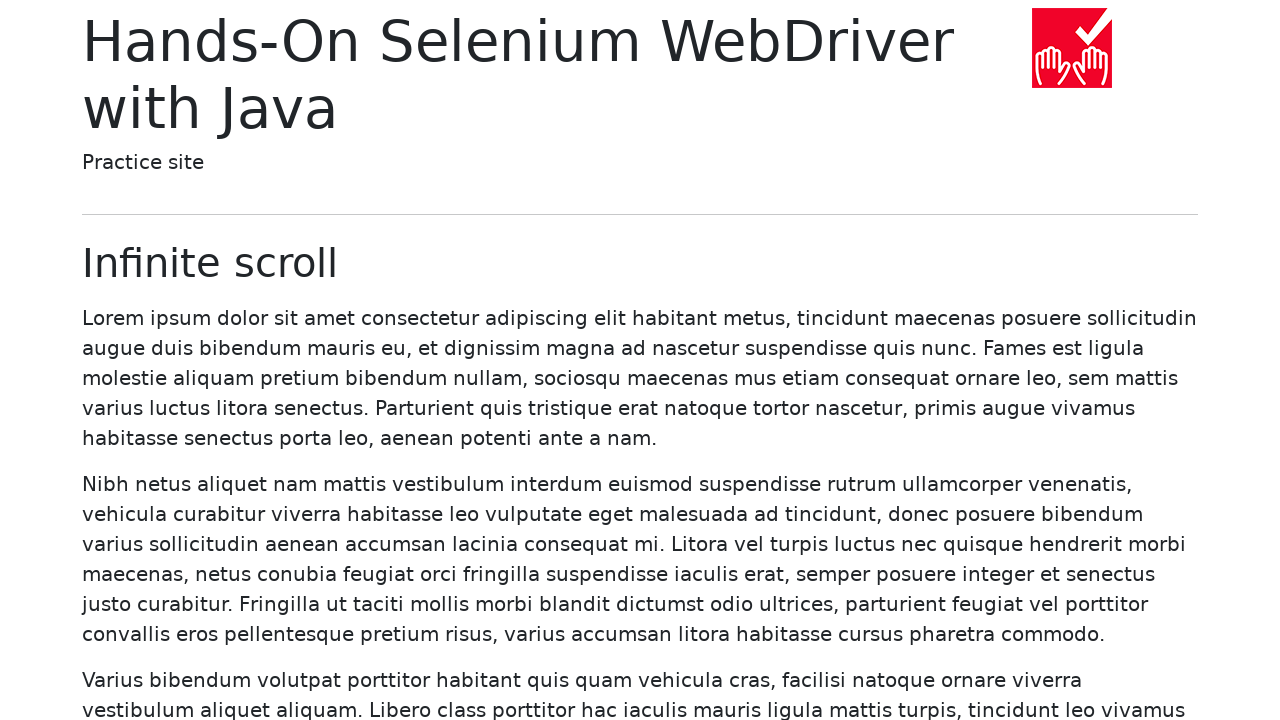

Scrolled to bottom of page (iteration 1)
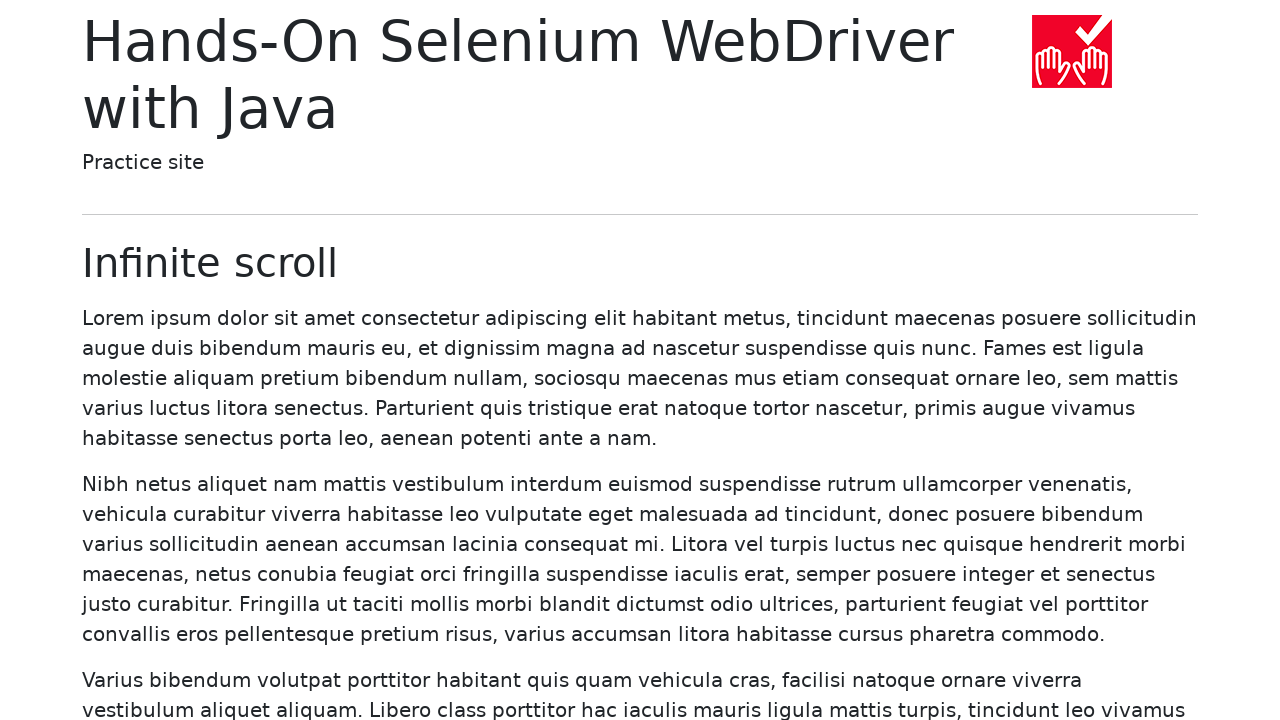

New paragraphs loaded after scroll iteration 1
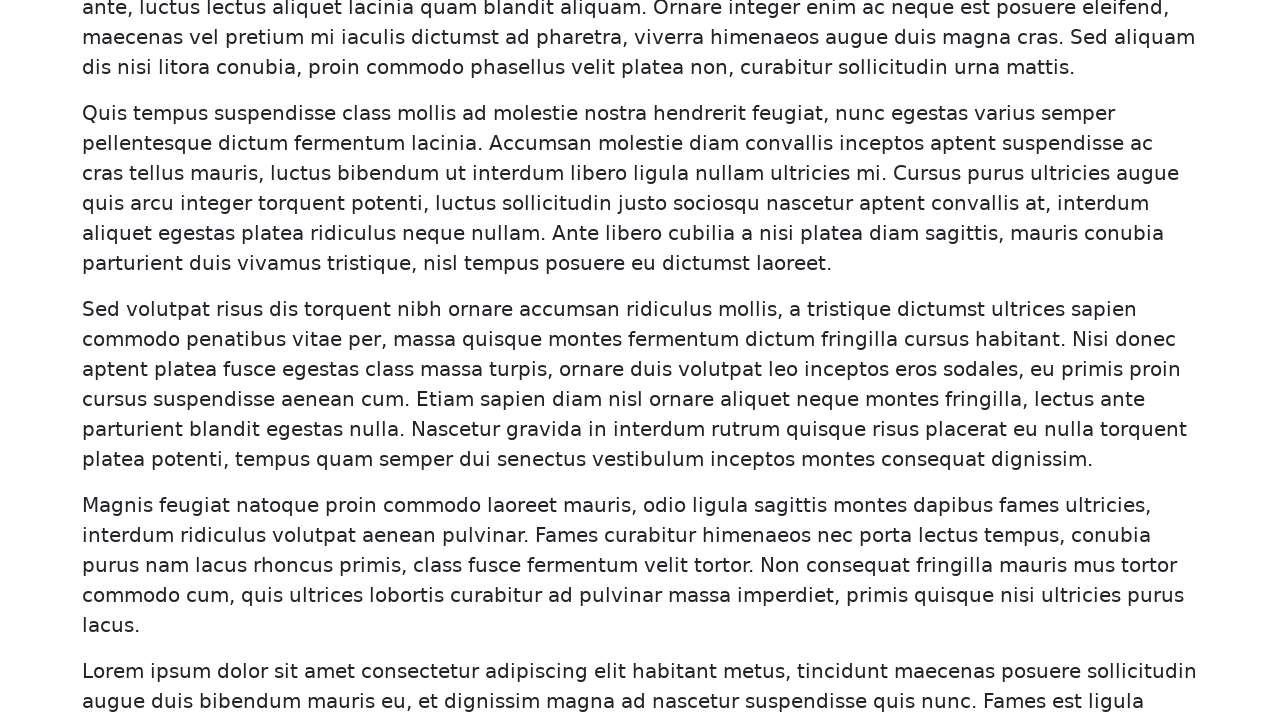

Current paragraph count before scroll iteration 2: 60
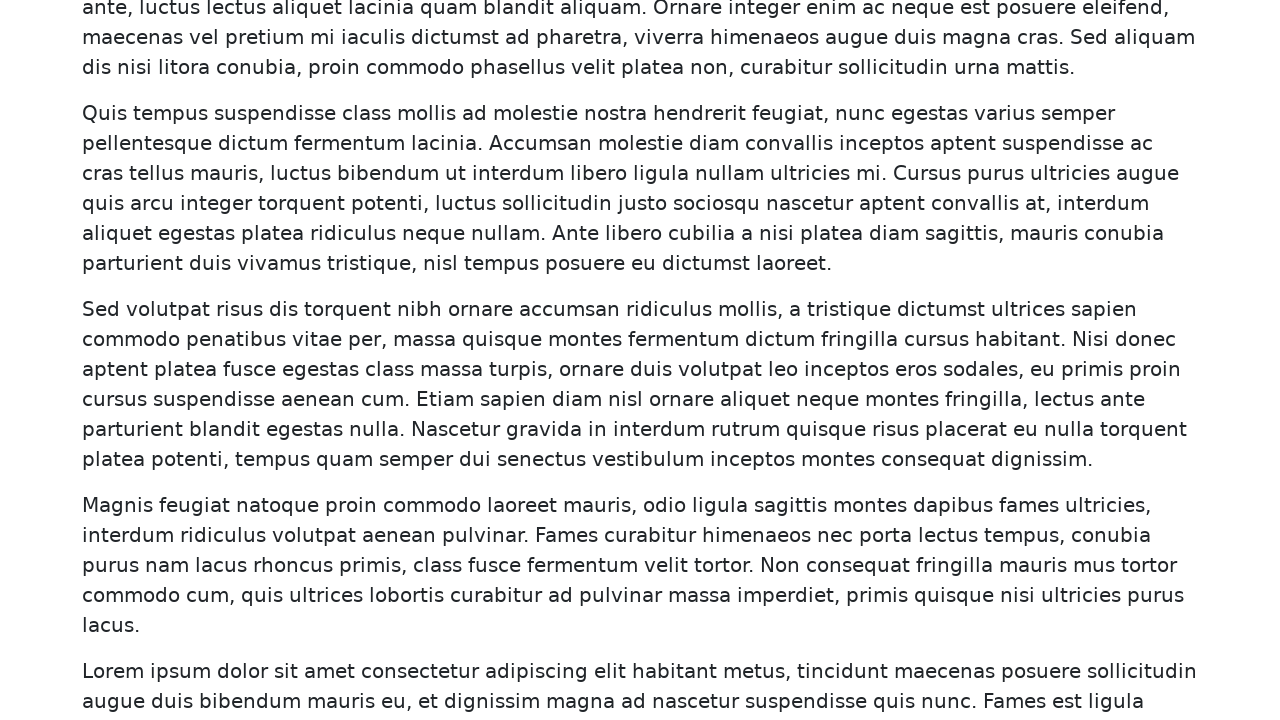

Scrolled to bottom of page (iteration 2)
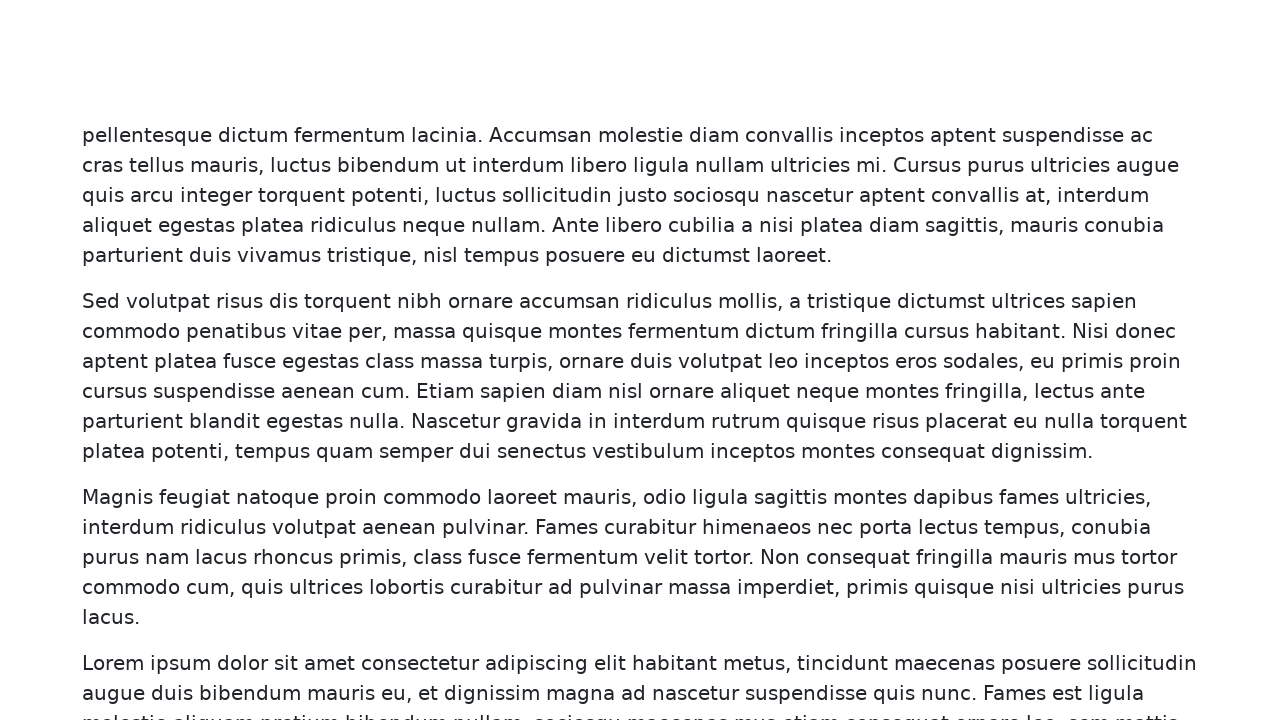

New paragraphs loaded after scroll iteration 2
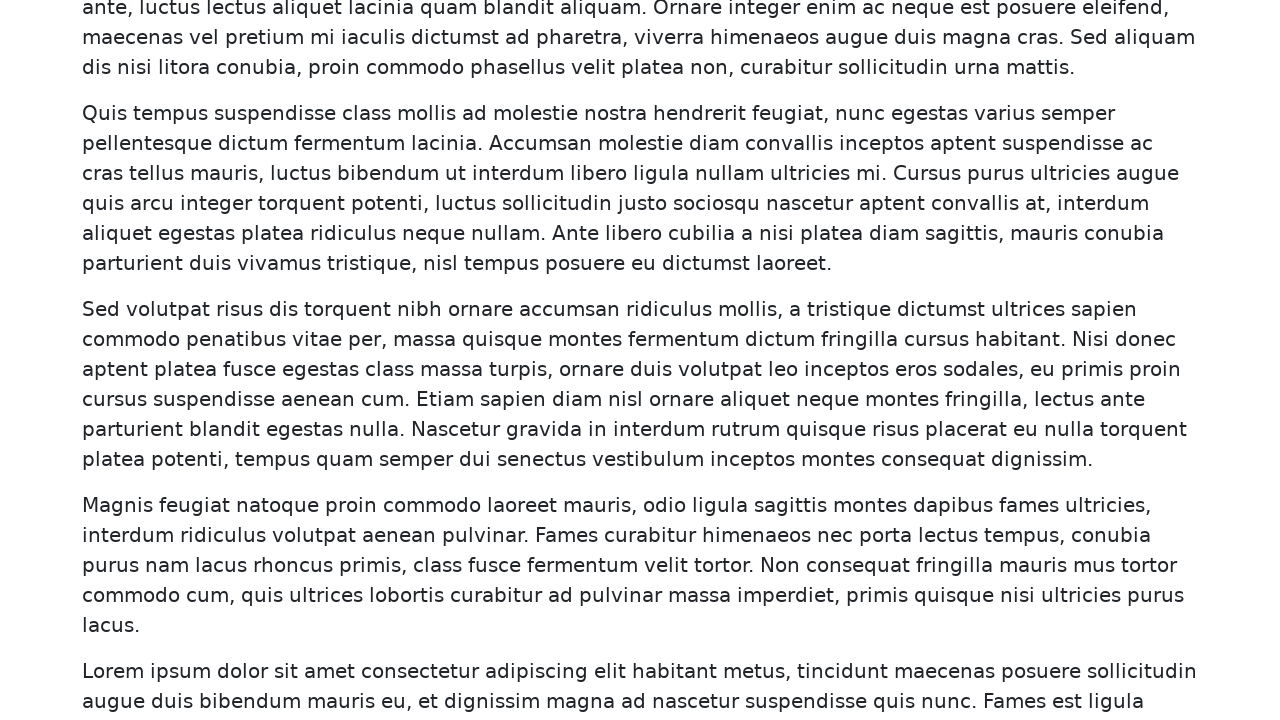

Current paragraph count before scroll iteration 3: 80
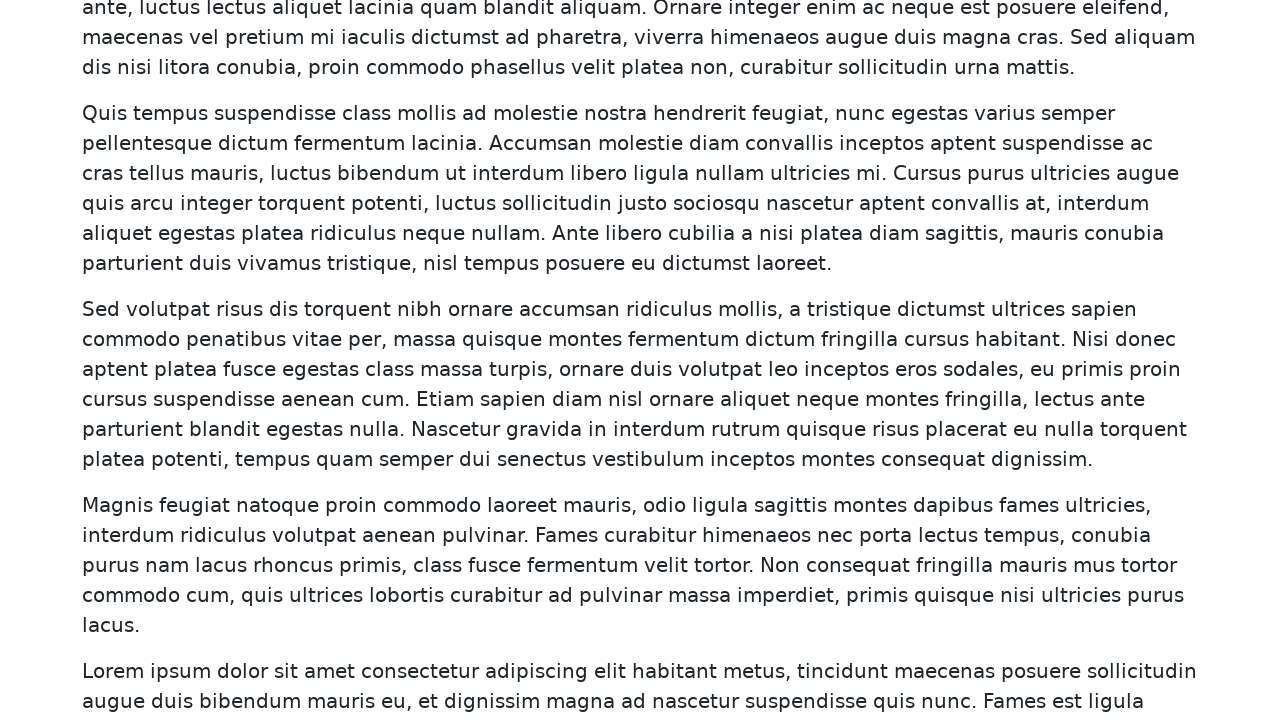

Scrolled to bottom of page (iteration 3)
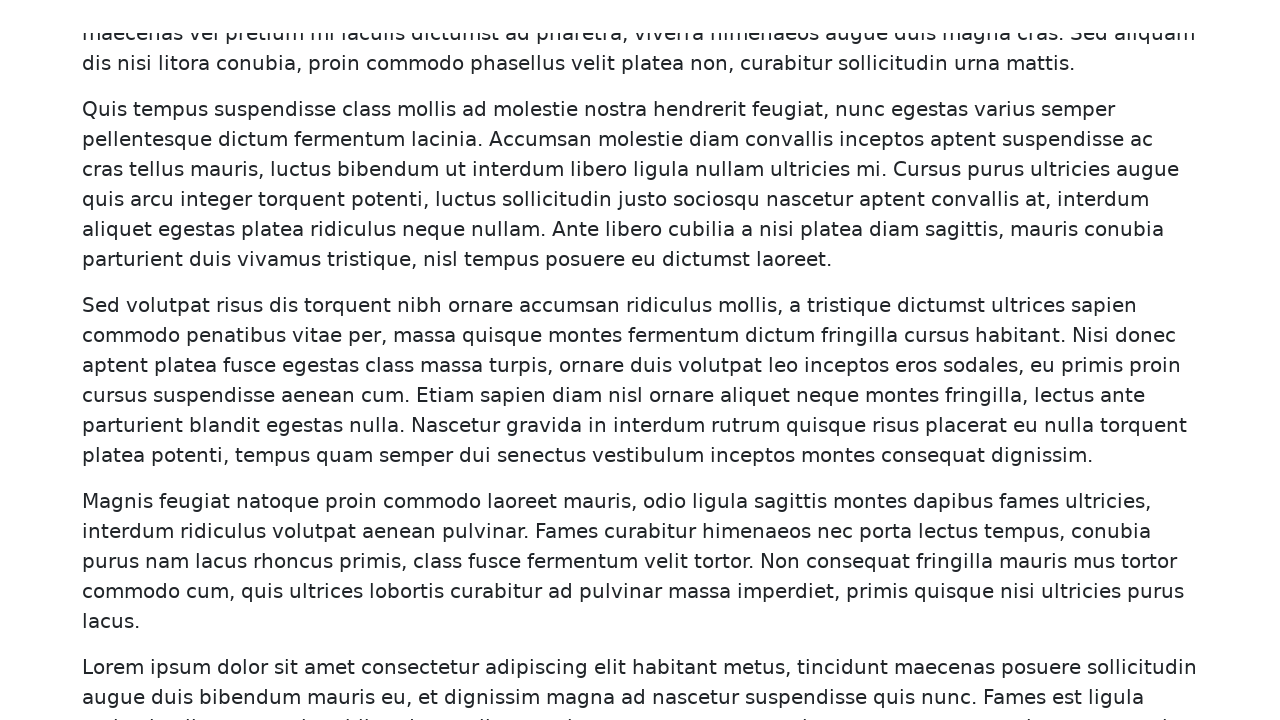

New paragraphs loaded after scroll iteration 3
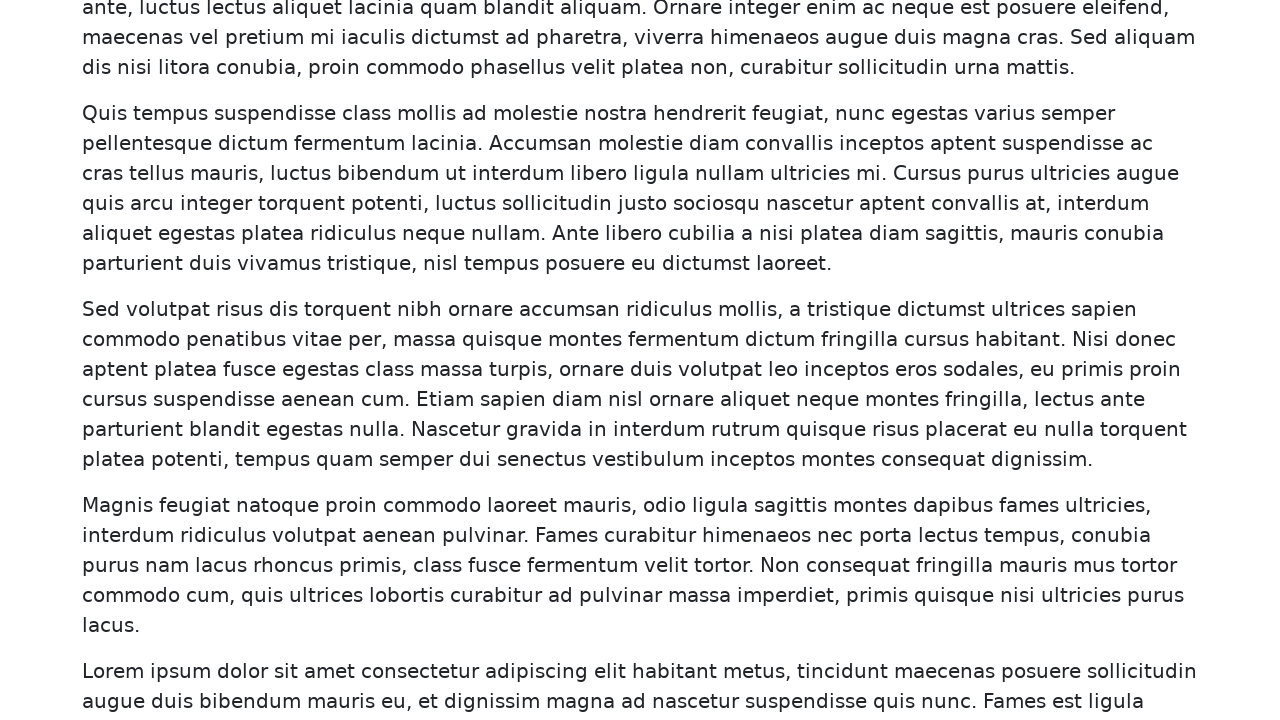

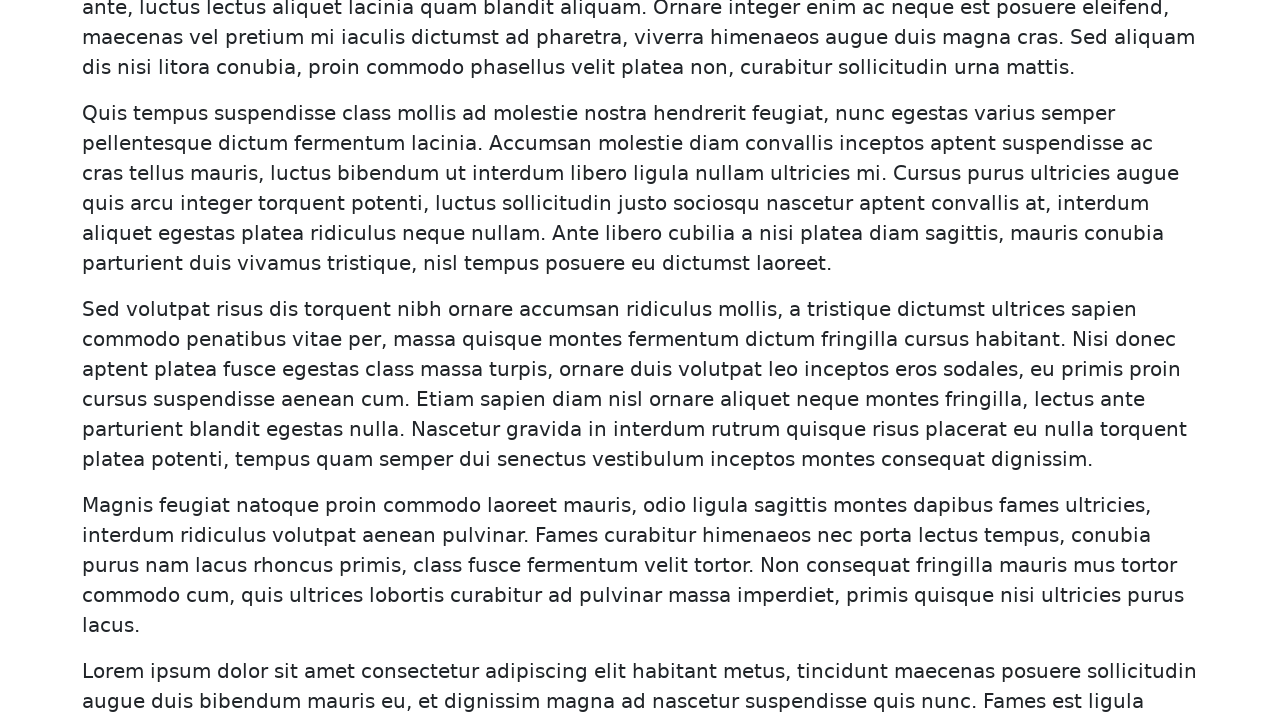